Tests JavaScript alert handling by clicking a button that triggers an alert, accepting it, and verifying the alert text

Starting URL: https://demo.automationtesting.in/Alerts.html

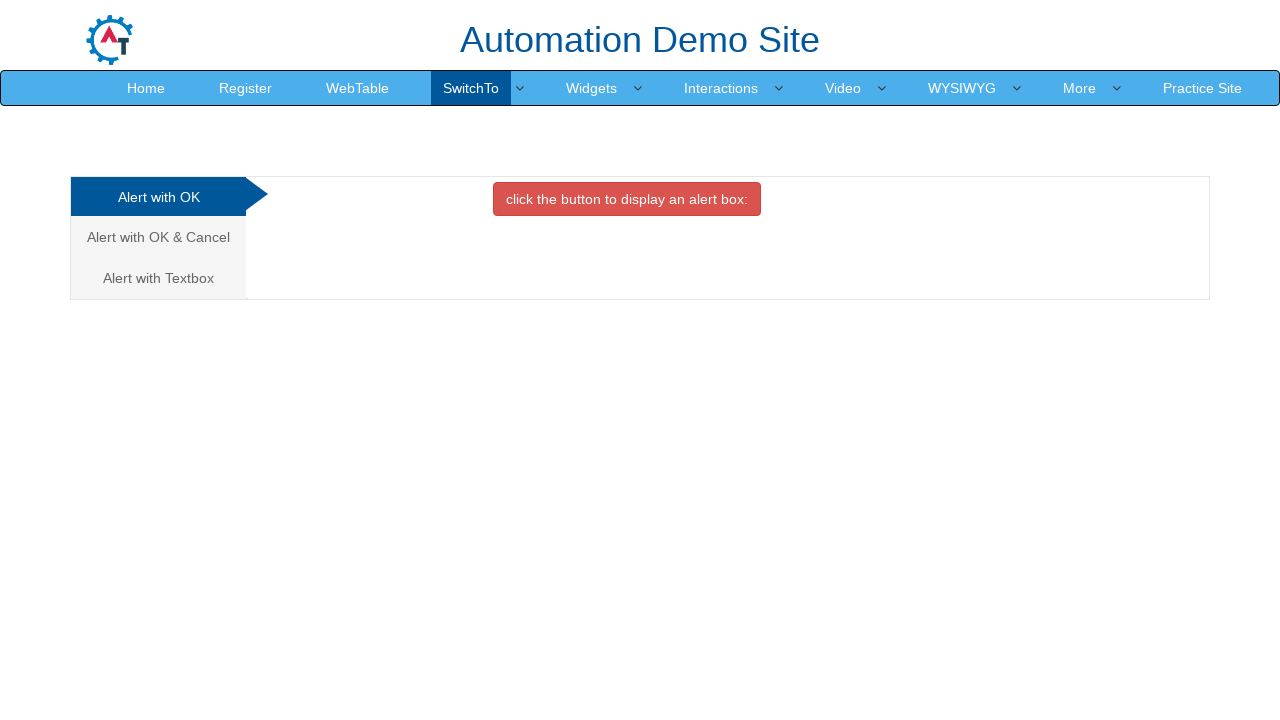

Clicked button to trigger alert at (627, 199) on button[onclick='alertbox()']
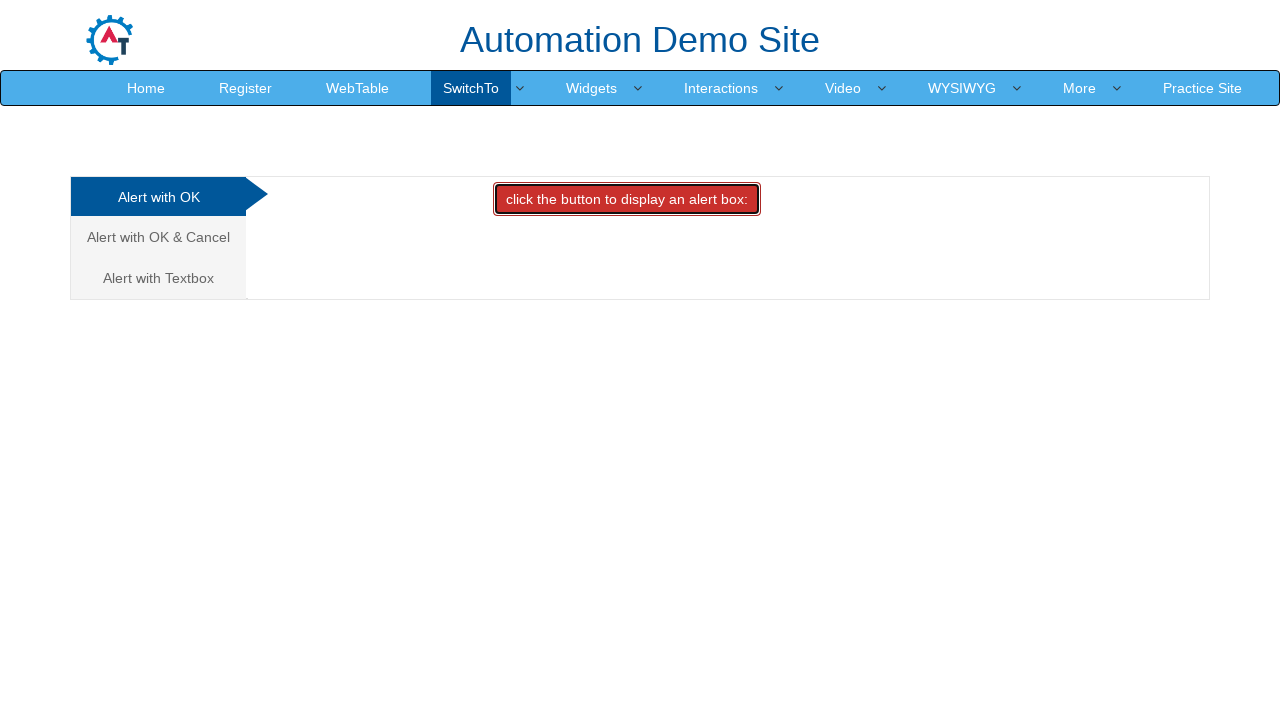

Set up dialog handler to accept alerts
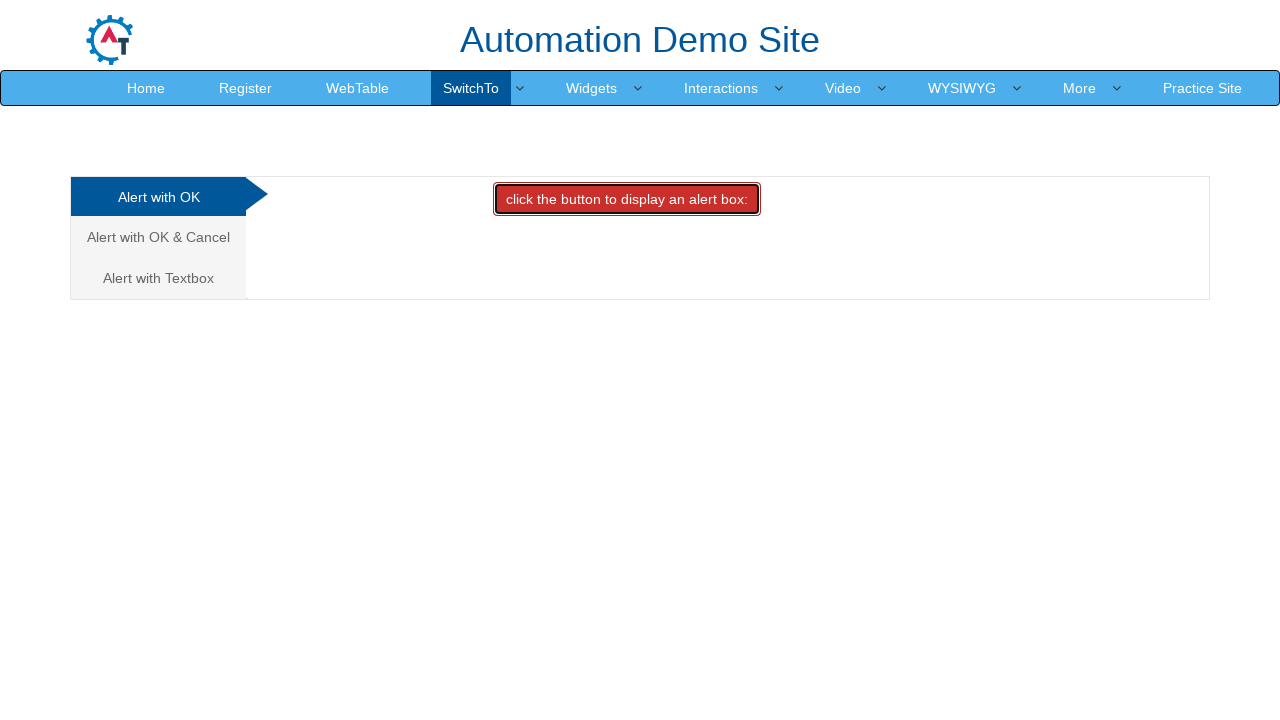

Clicked button to trigger alert and accepted it at (627, 199) on button[onclick='alertbox()']
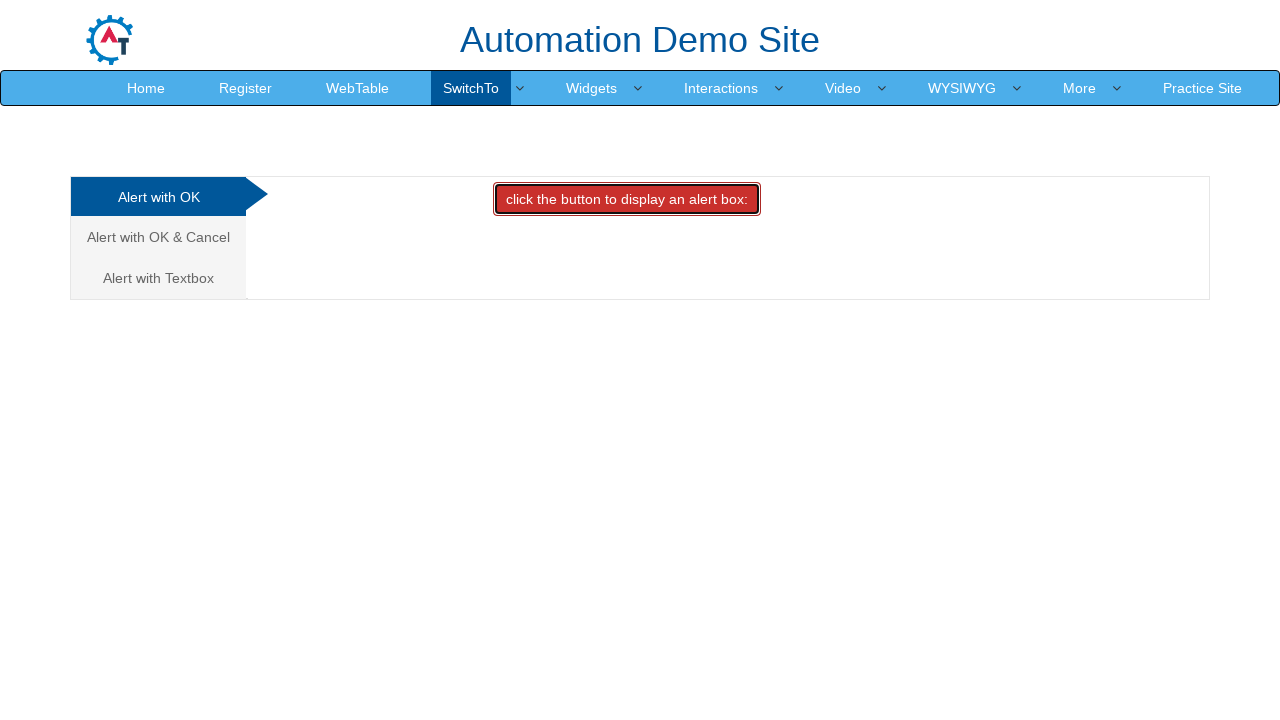

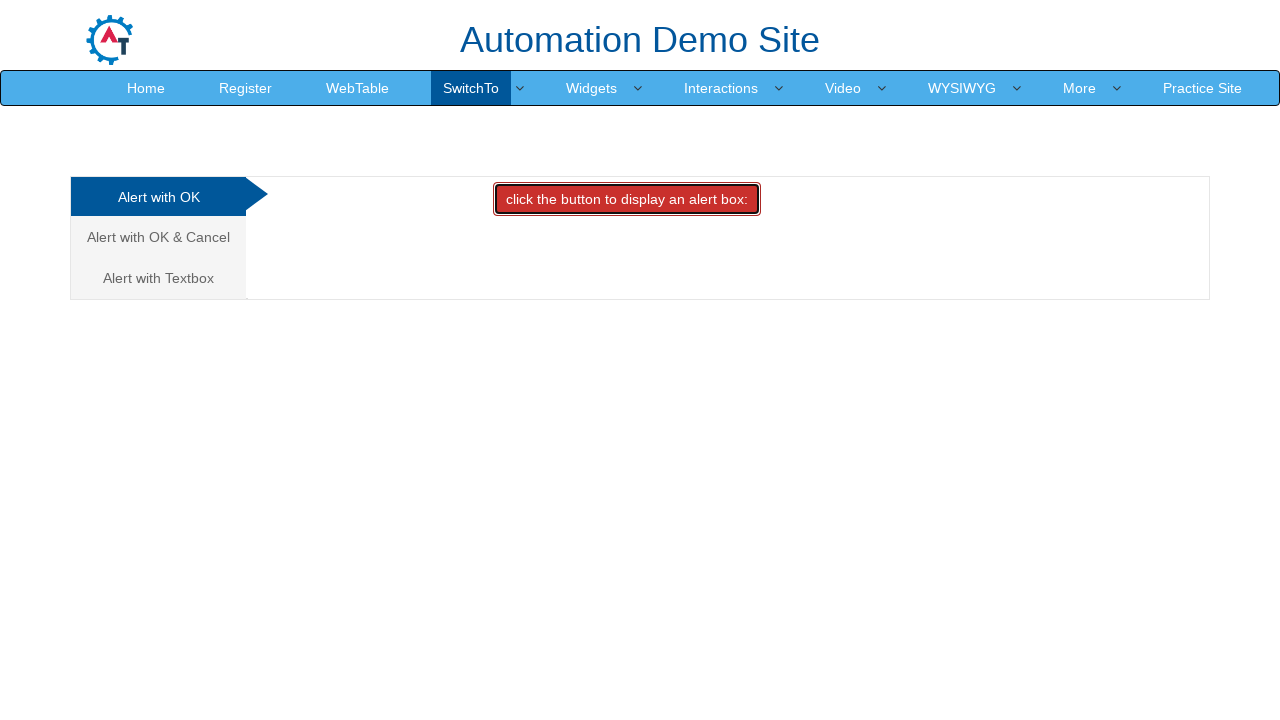